Tests the calculator by performing 5 - 3 and verifying the result equals 2

Starting URL: https://www.calculator.net/

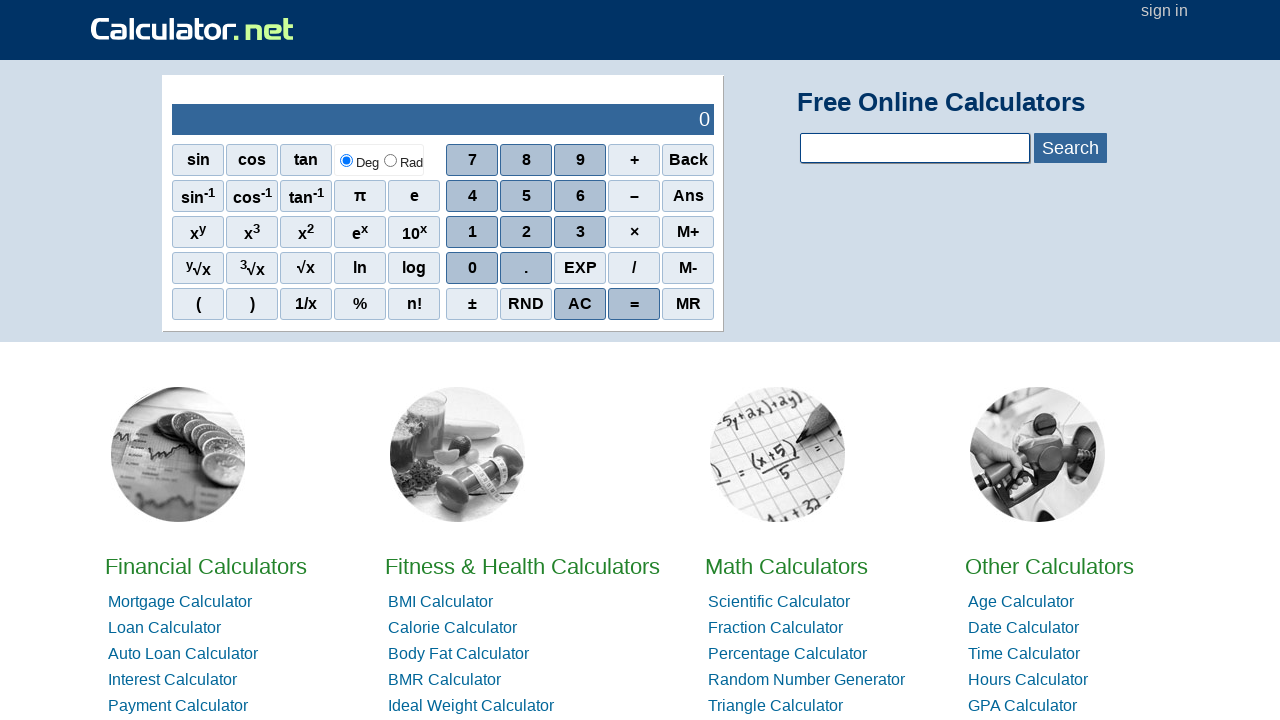

Clicked the number 5 on the calculator at (526, 196) on xpath=//span[@onclick='r(5)']
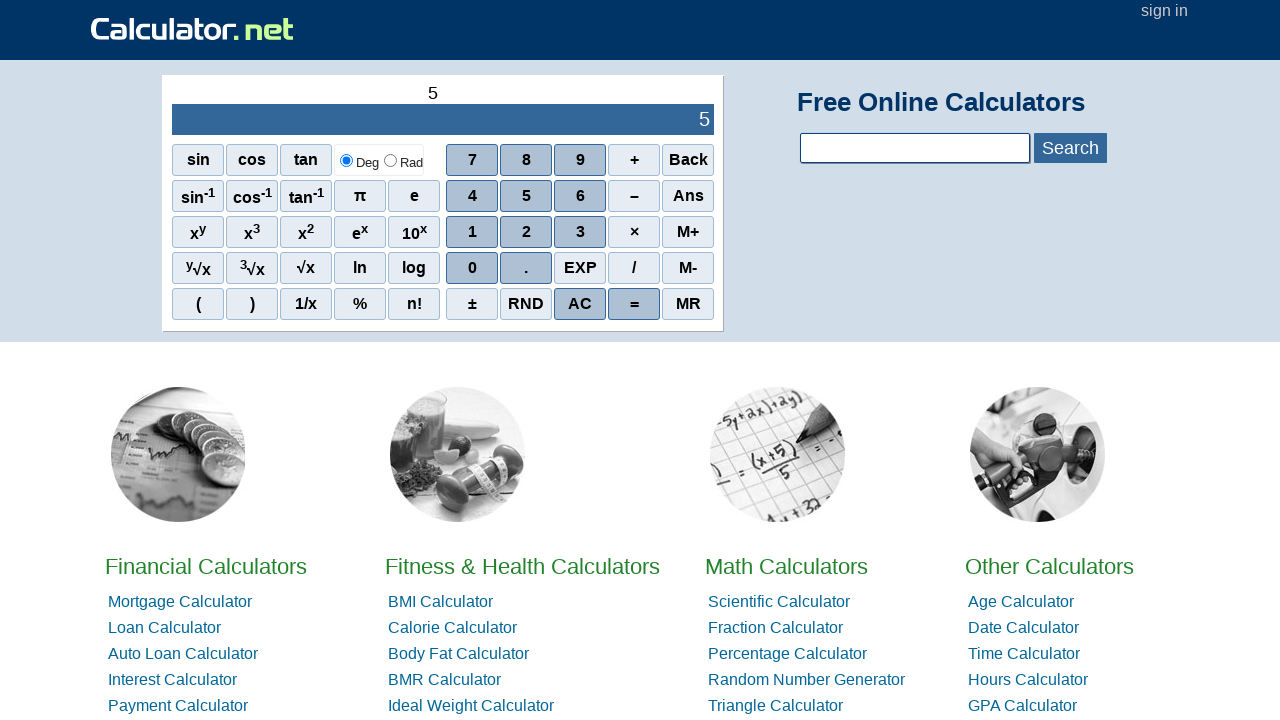

Clicked the minus operation button at (634, 196) on //span[@onclick="r('-')"]
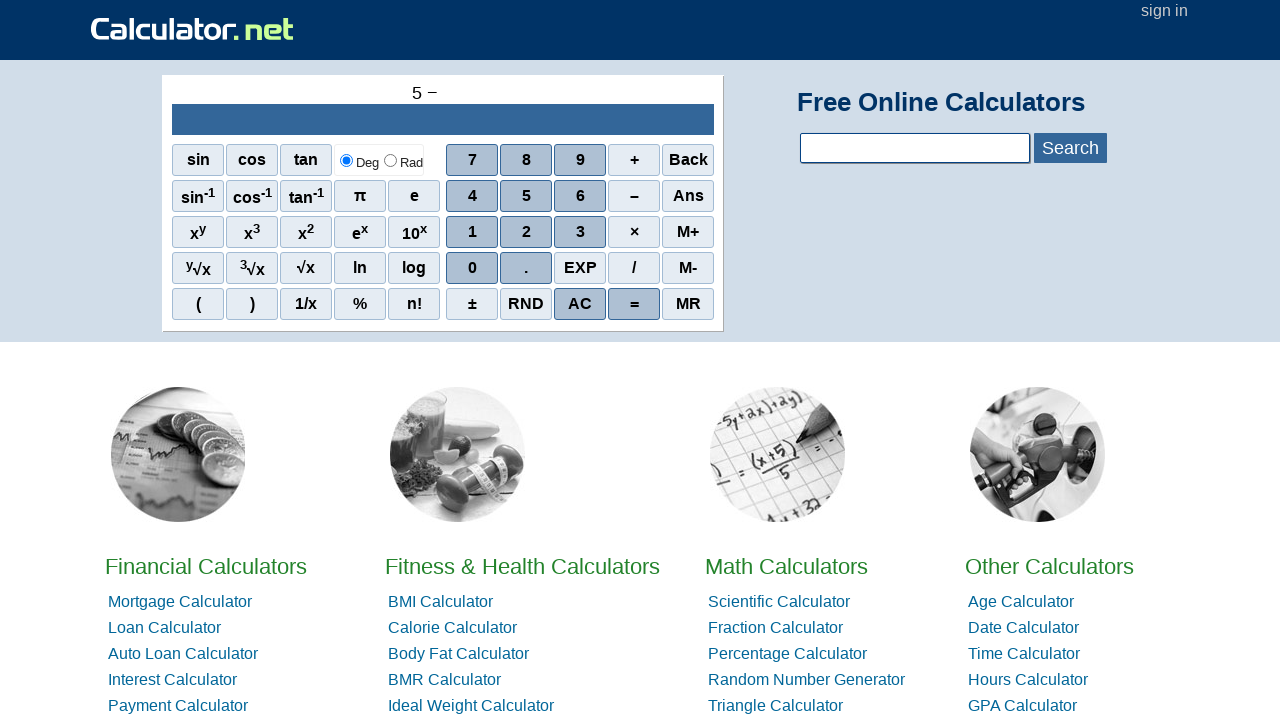

Clicked the number 3 on the calculator at (580, 232) on xpath=//span[@onclick='r(3)']
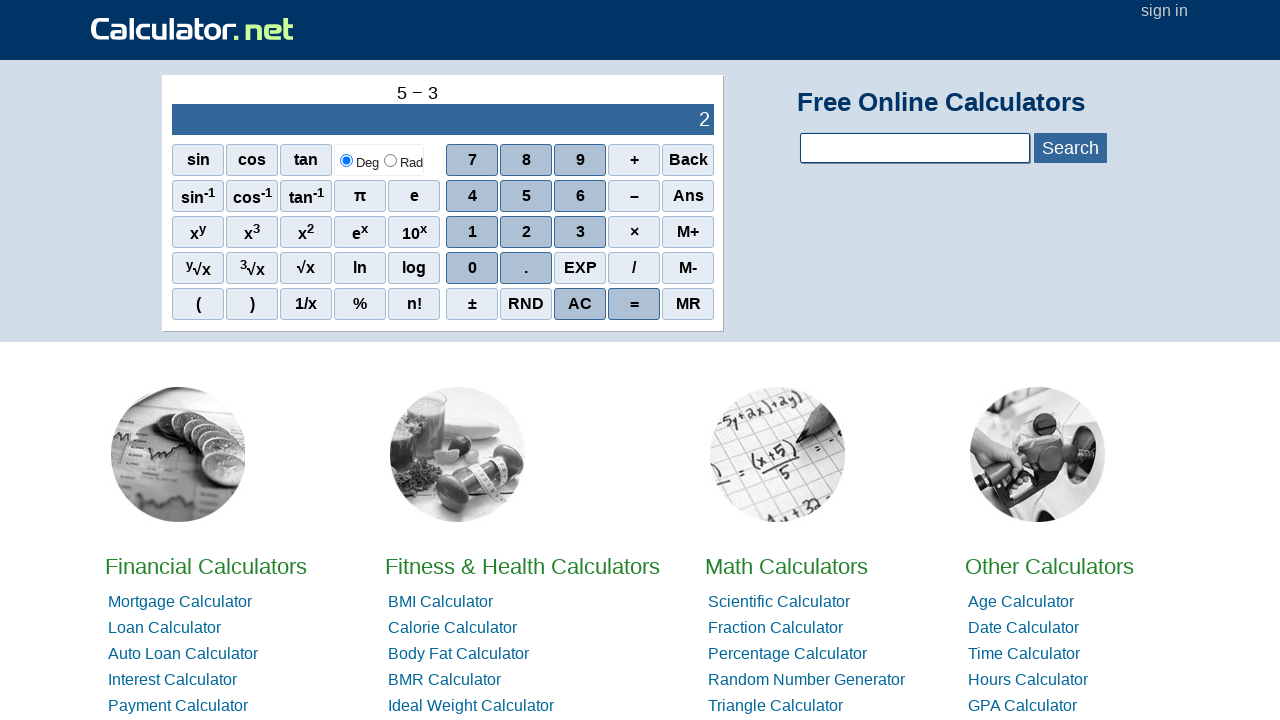

Clicked the equals button to calculate 5 - 3 at (634, 304) on //span[@onclick="r('=')"]
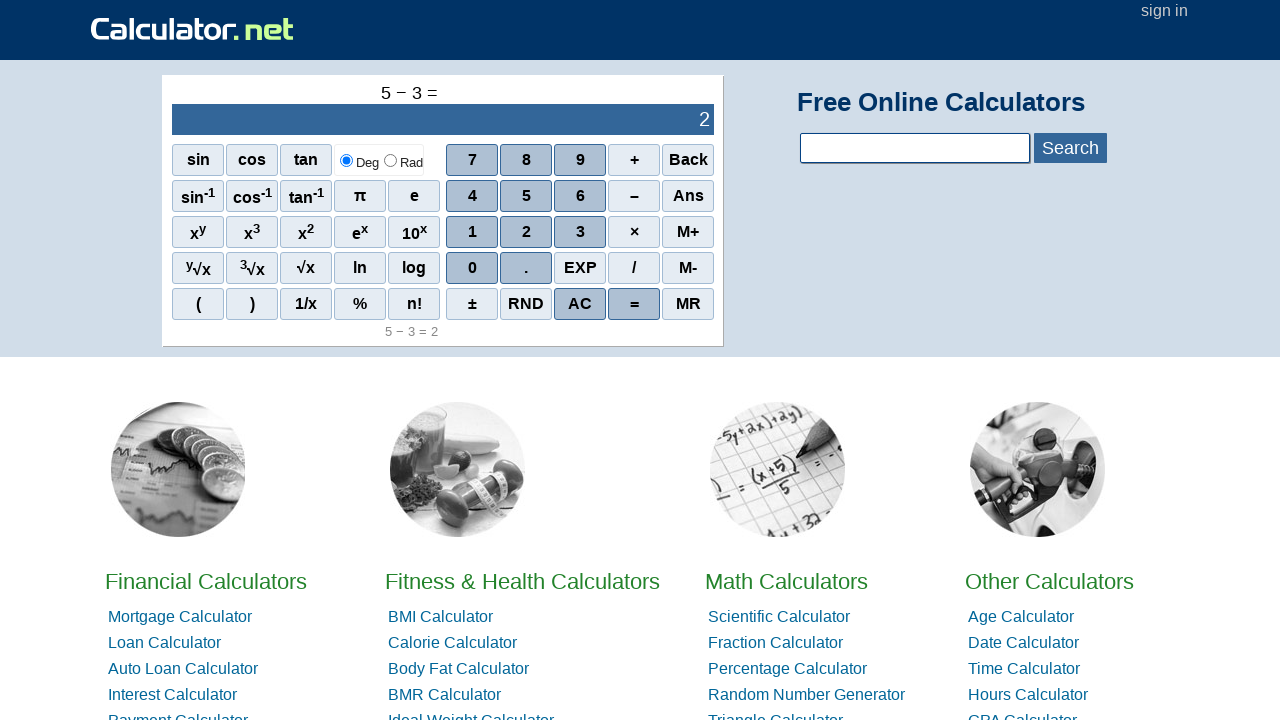

Calculator output field loaded
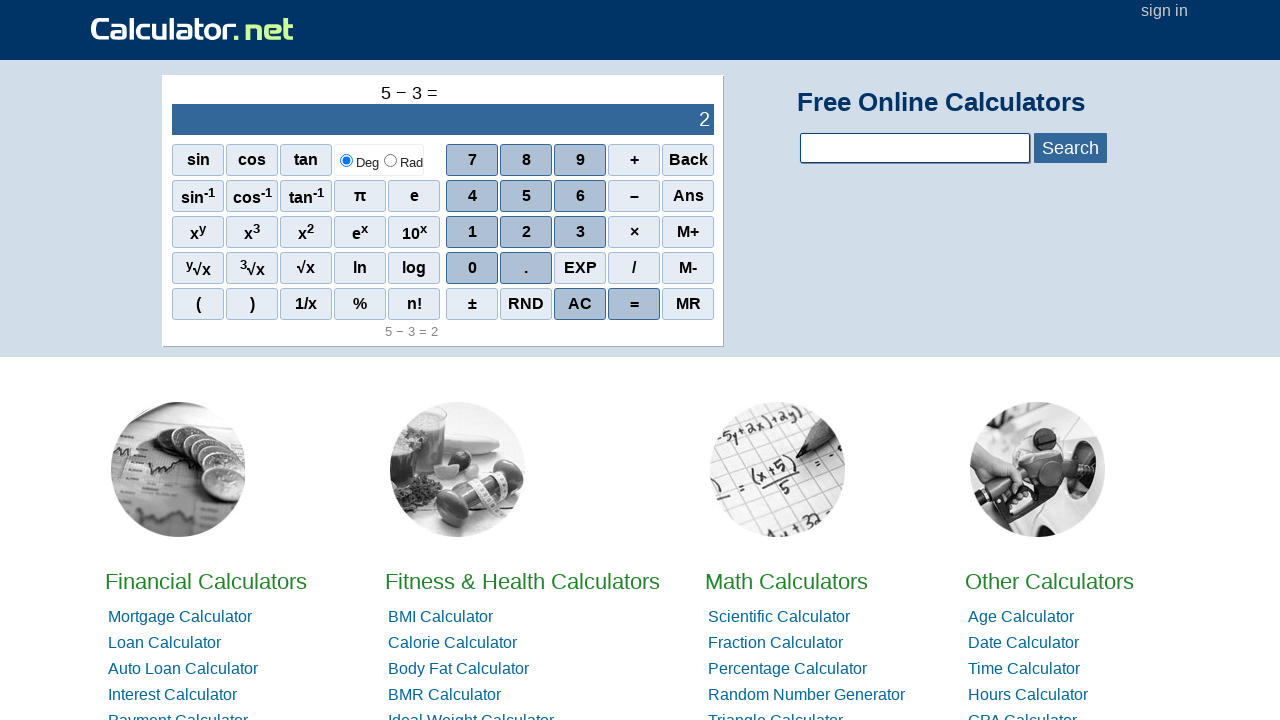

Retrieved the calculator result element
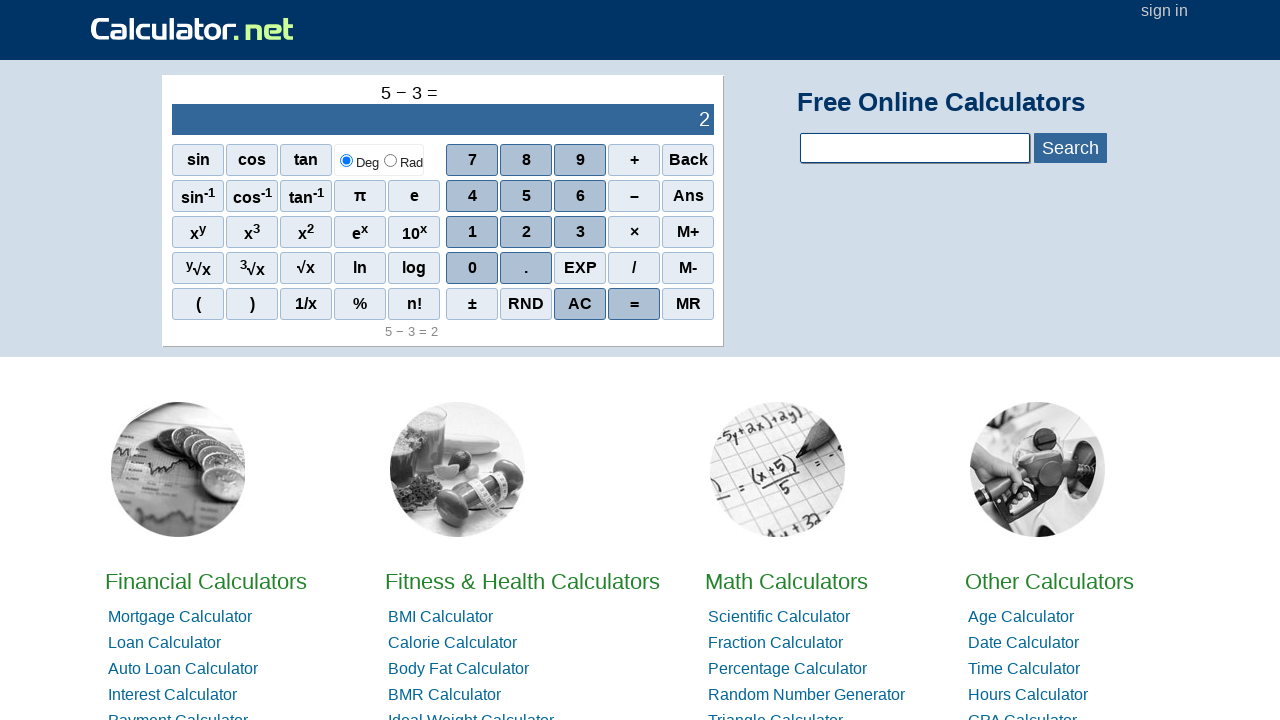

Verified that the result equals 2
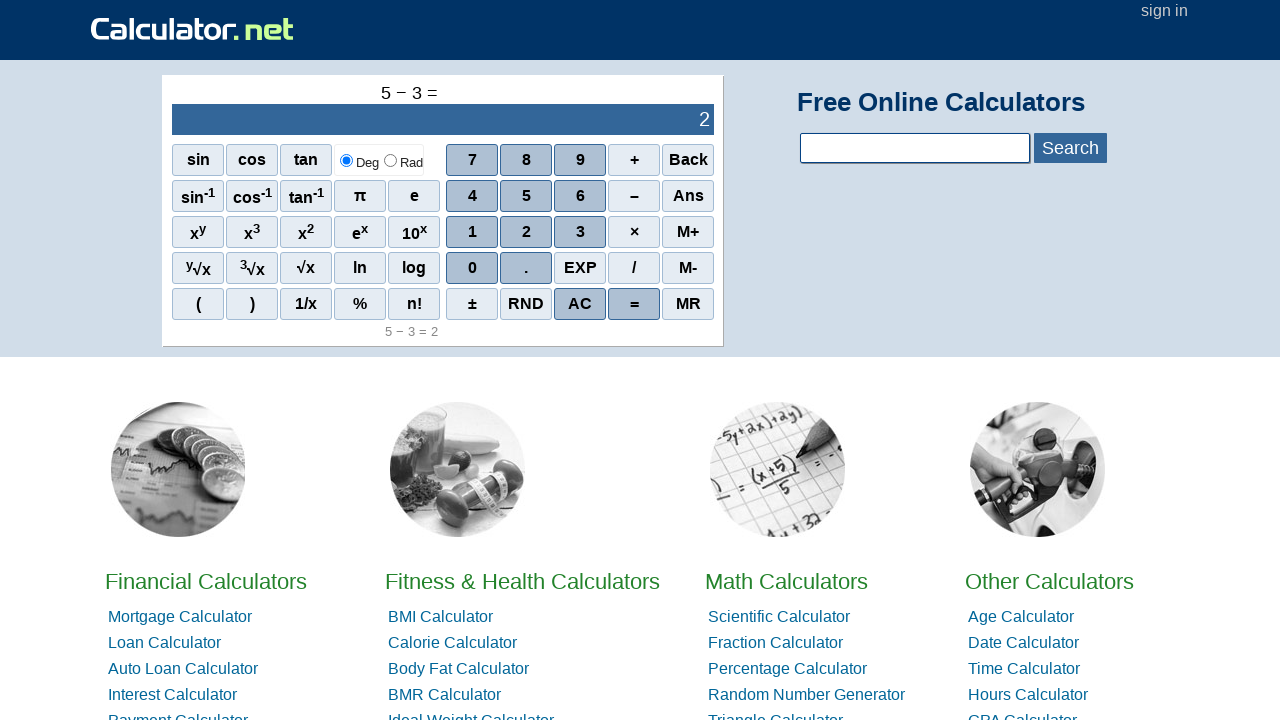

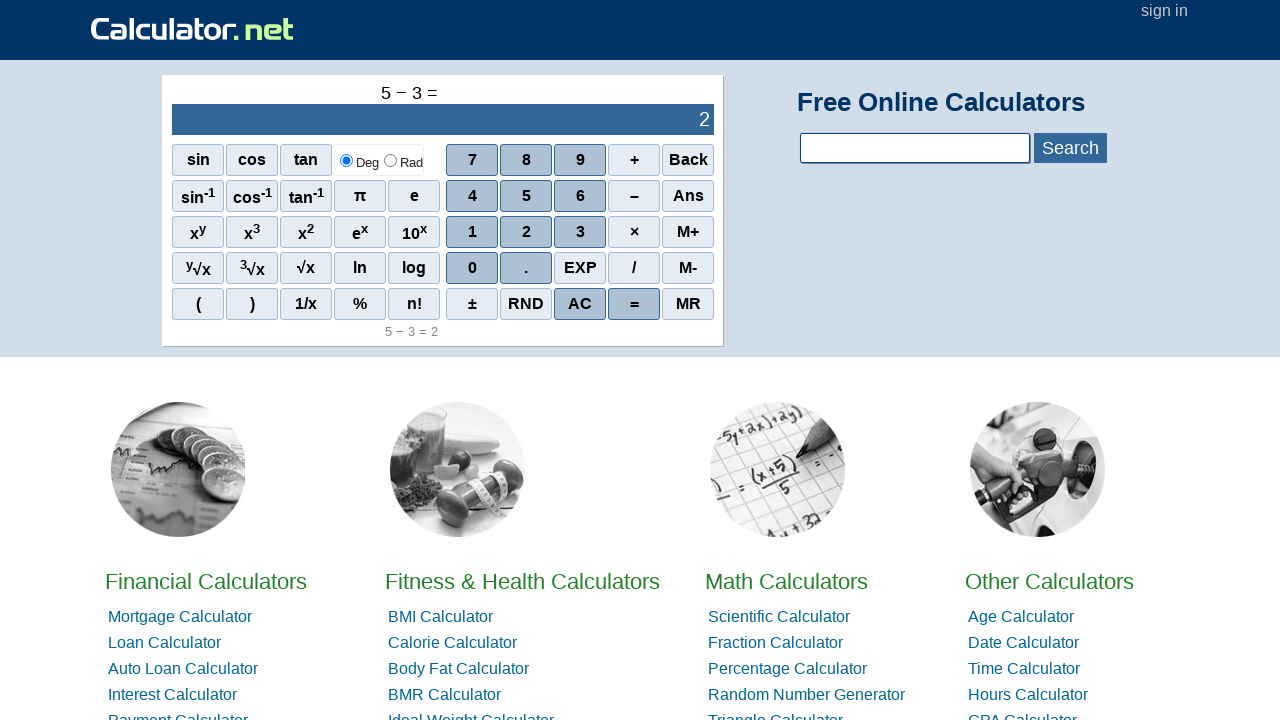